Tests drag and drop functionality by moving a ball element into two different drop zones using both dragAndDrop and clickAndHold methods

Starting URL: https://training-support.net/webelements/drag-drop

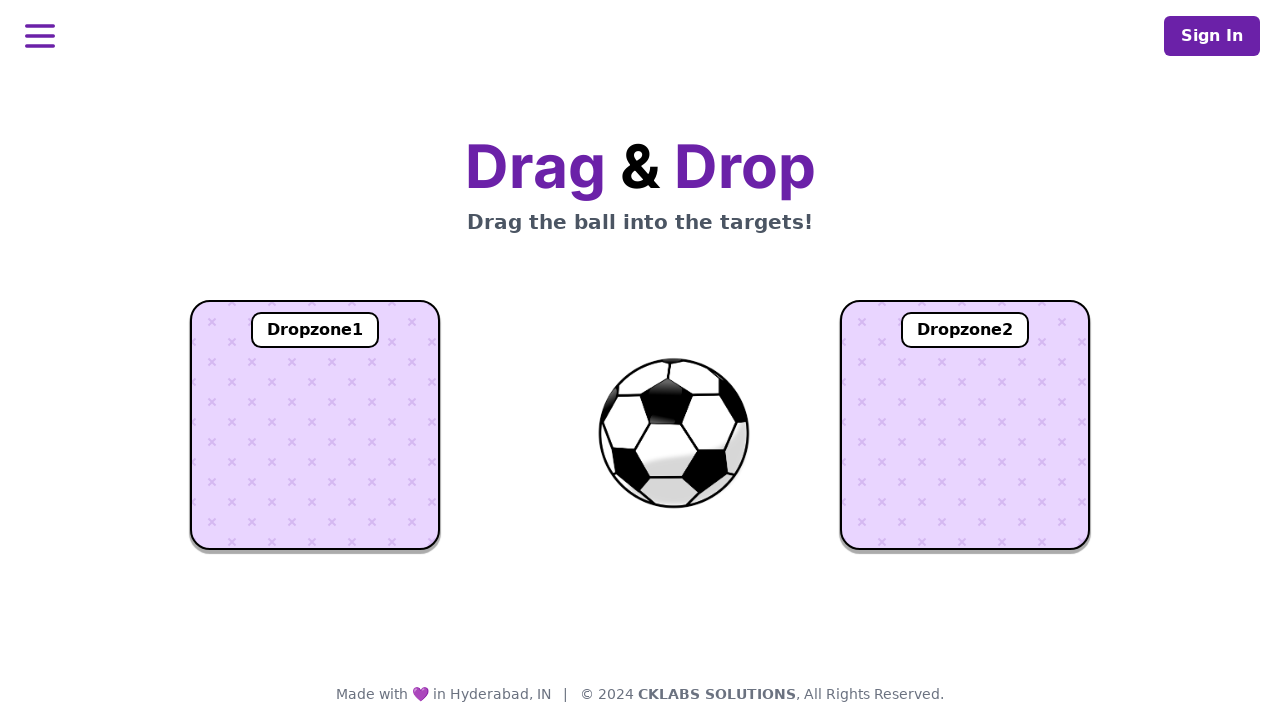

Located ball element with id 'ball'
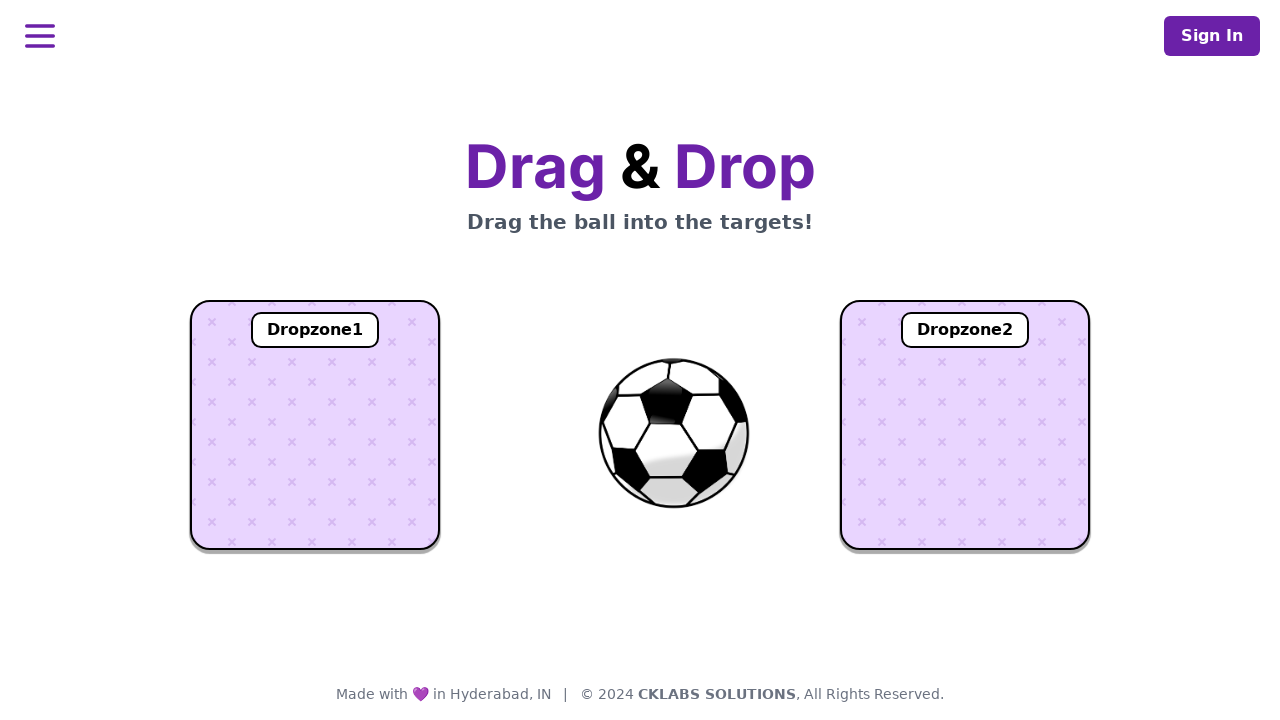

Located dropzone1 element
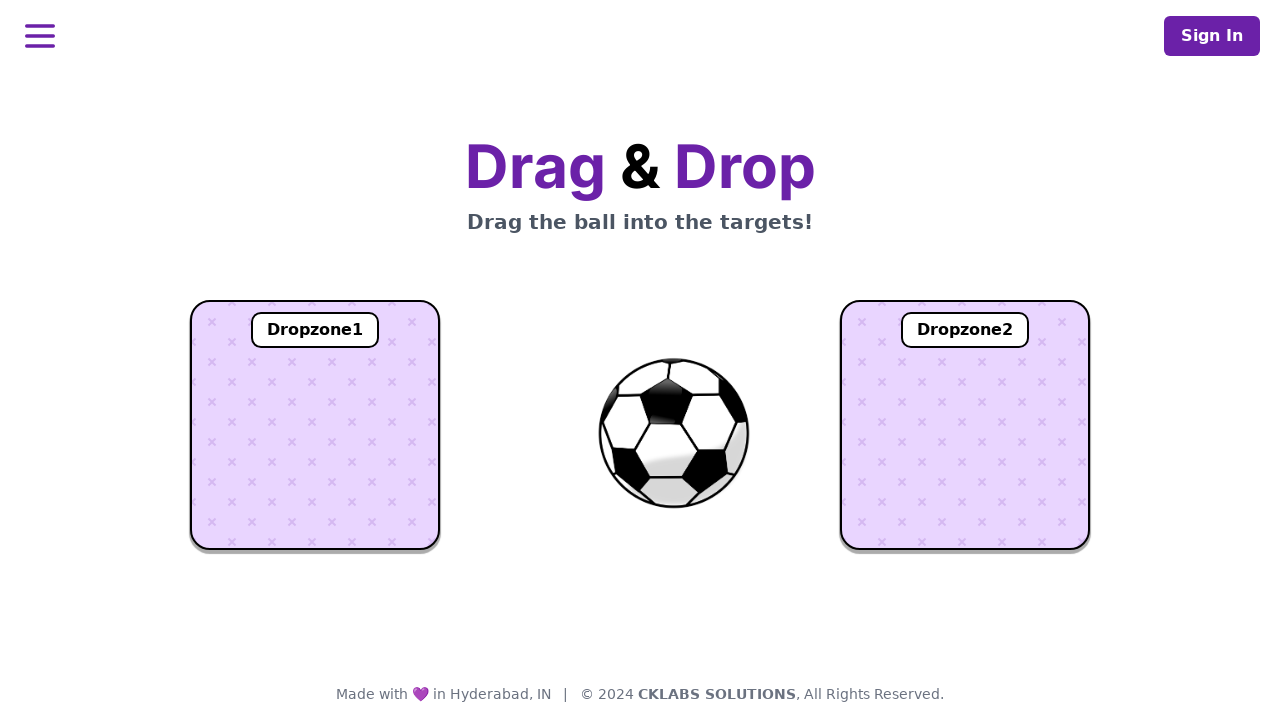

Located dropzone2 element
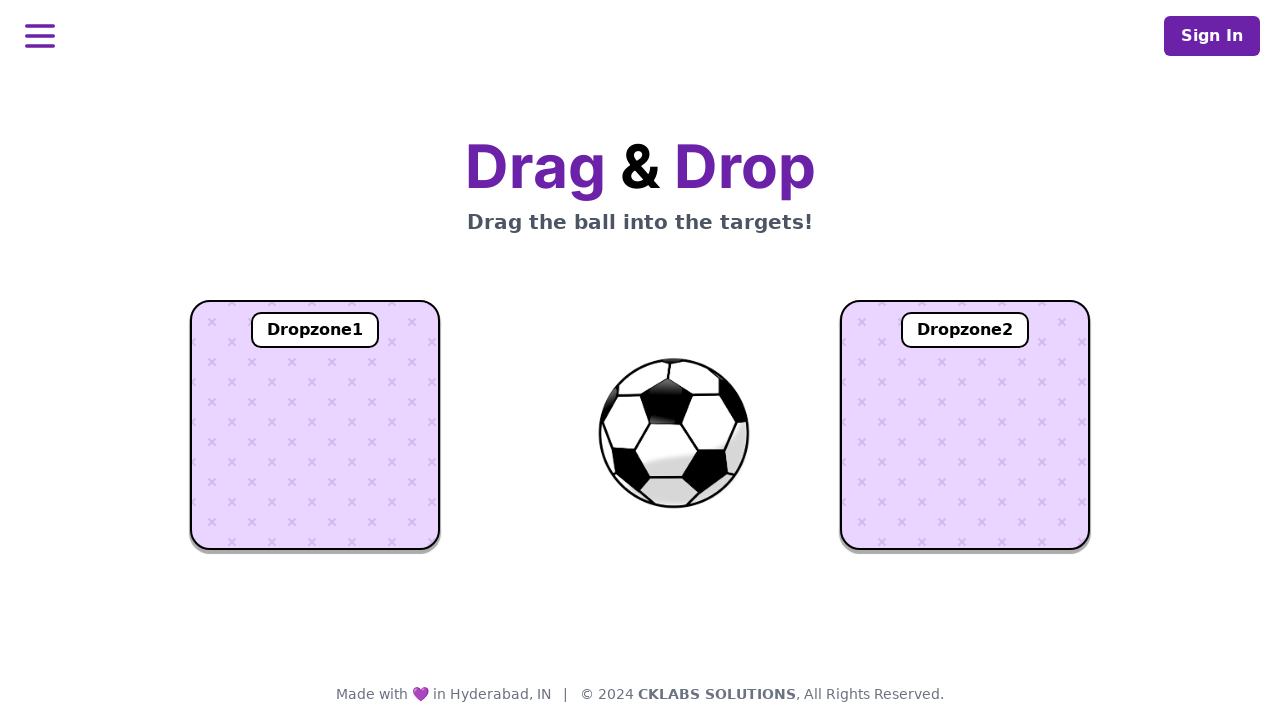

Dragged ball element into dropzone1 at (315, 425)
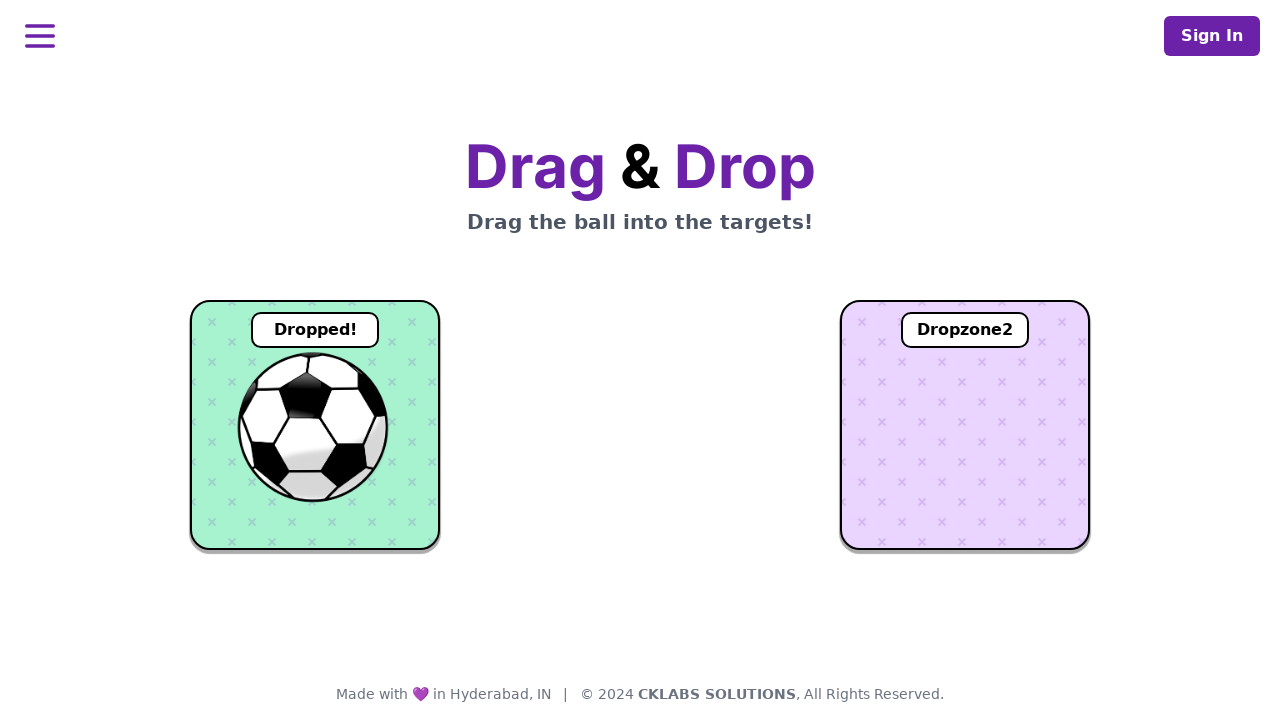

Retrieved dropzone1 text content to verify drop
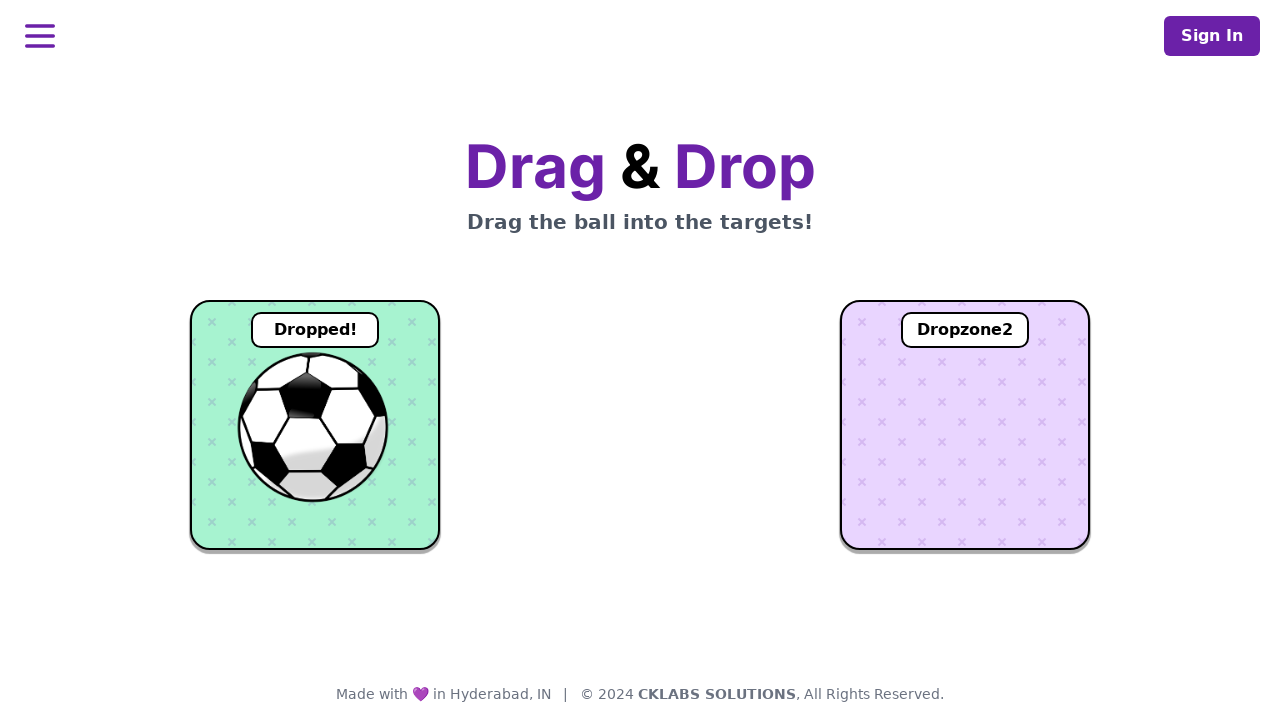

Verified ball successfully dropped in dropzone1
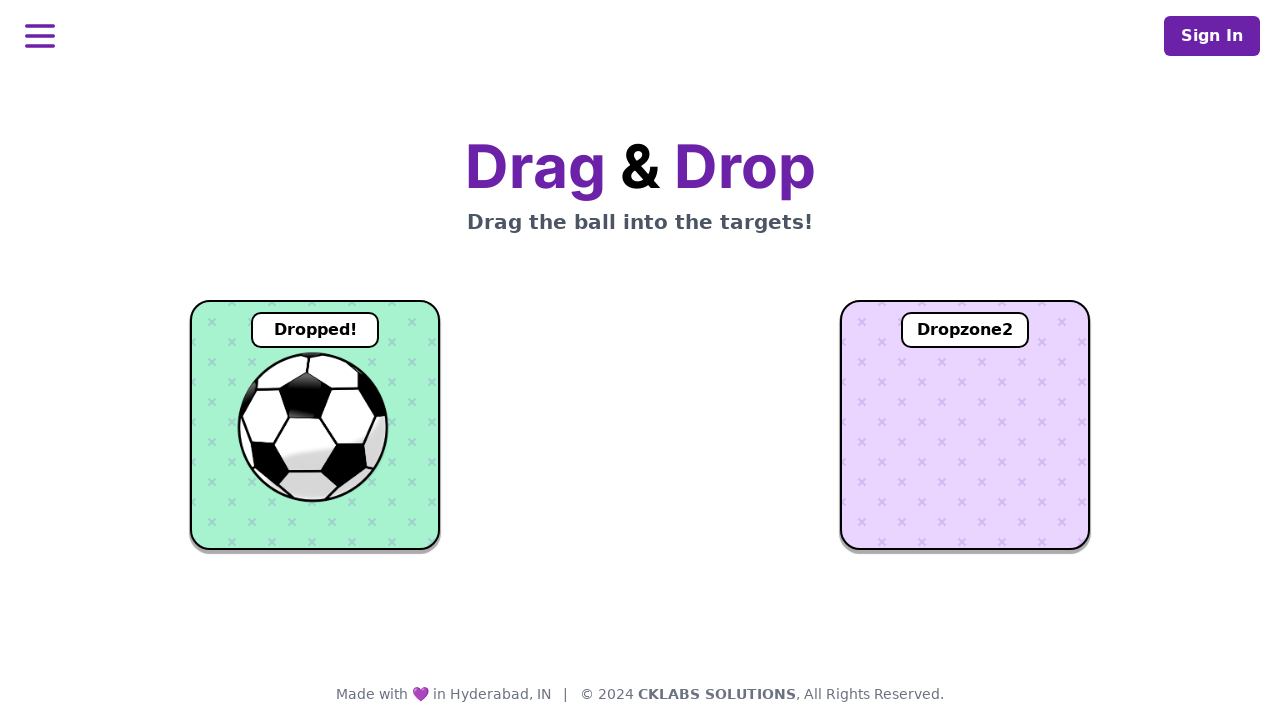

Dragged ball element from dropzone1 into dropzone2 at (965, 425)
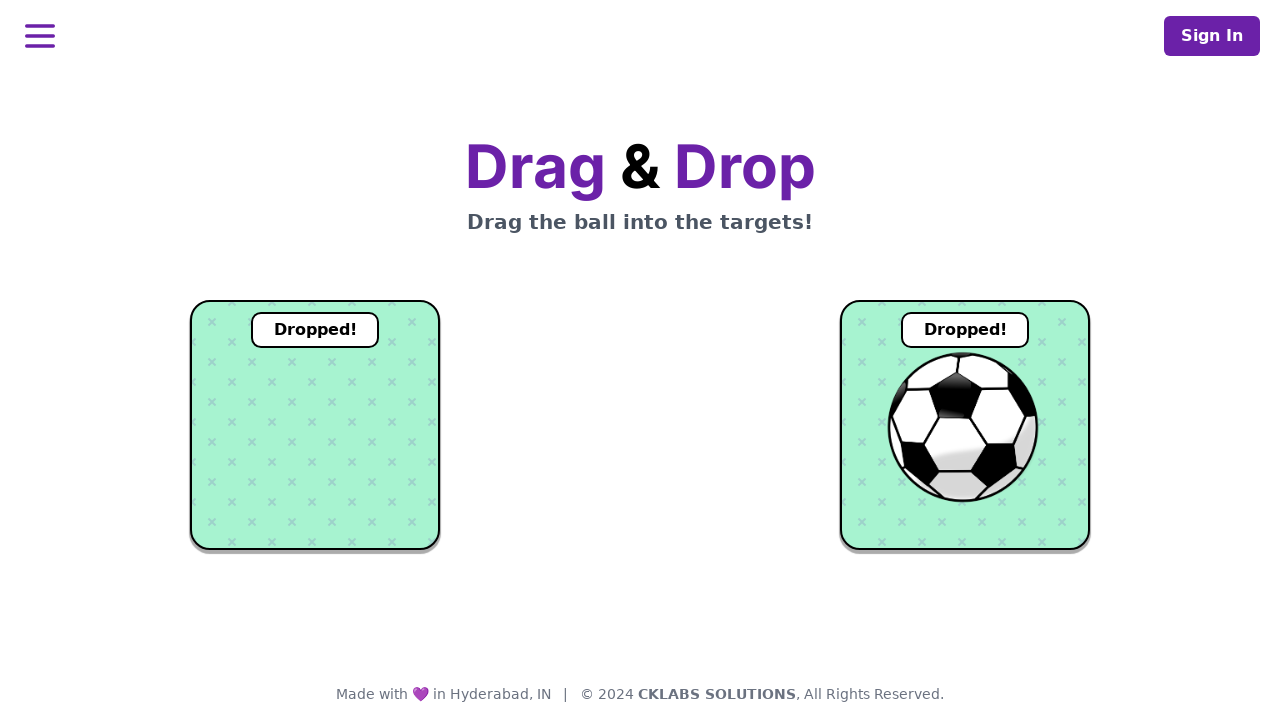

Retrieved dropzone2 text content to verify drop
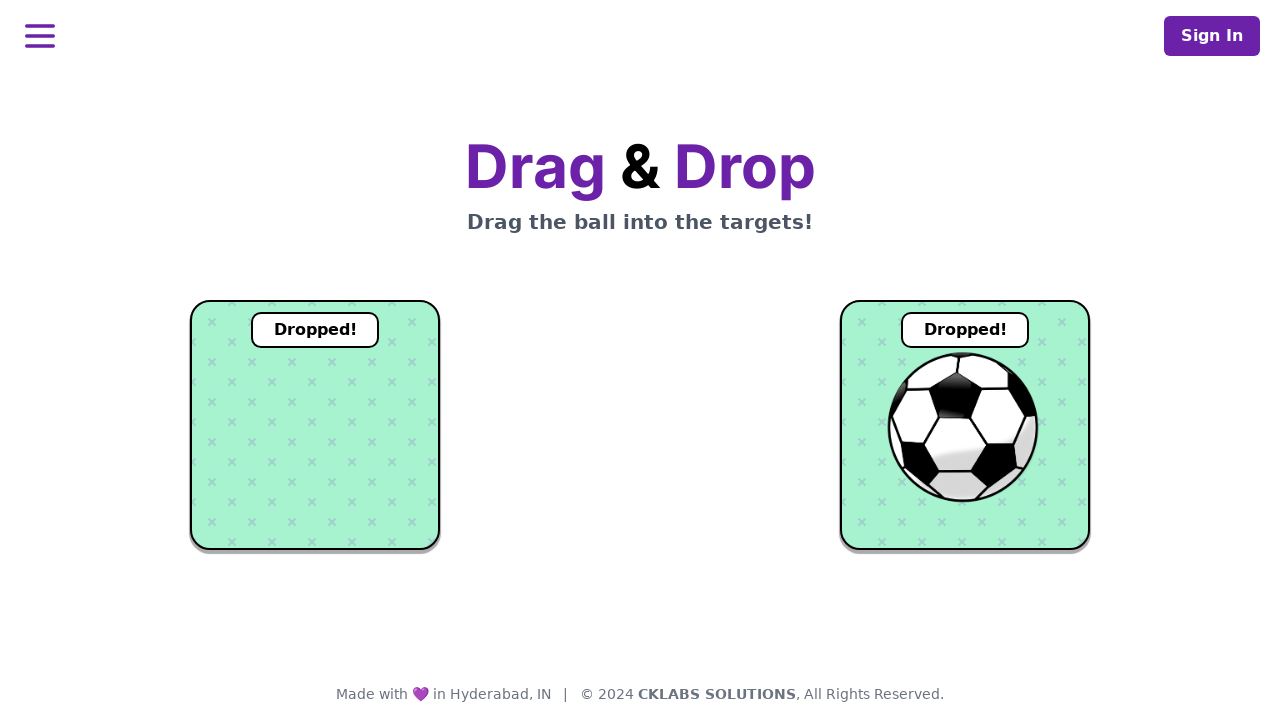

Verified ball successfully dropped in dropzone2
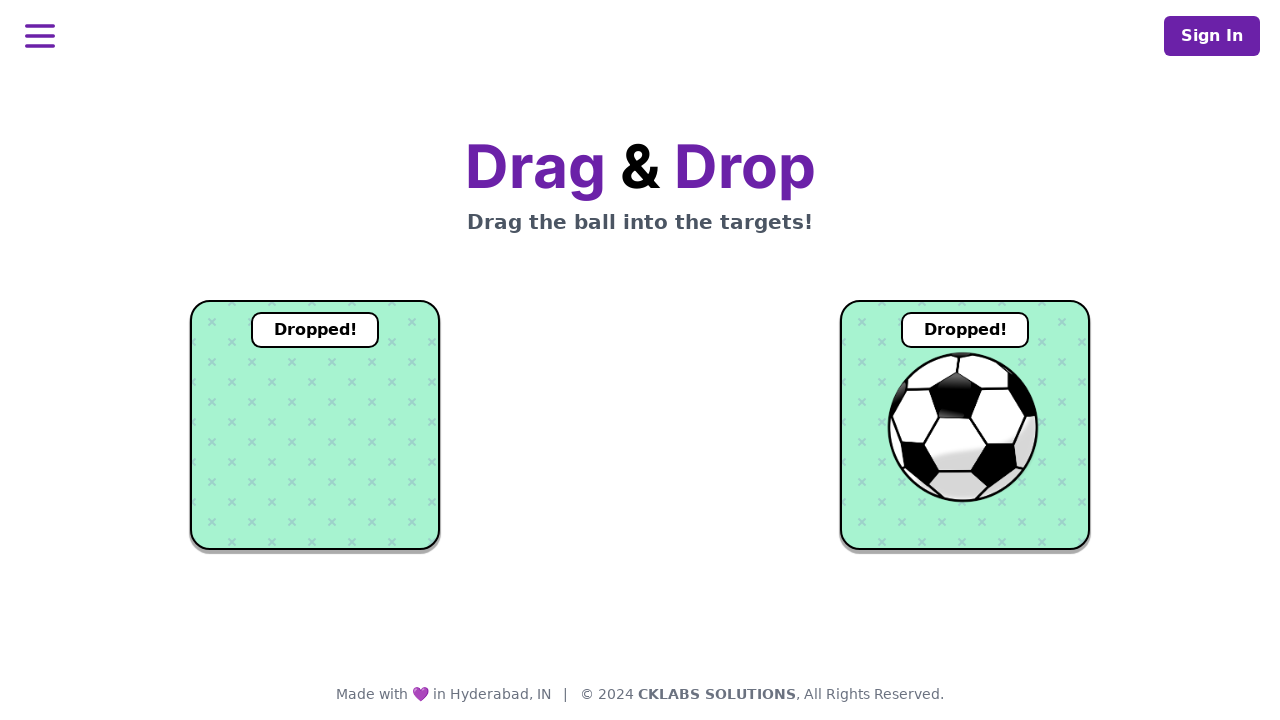

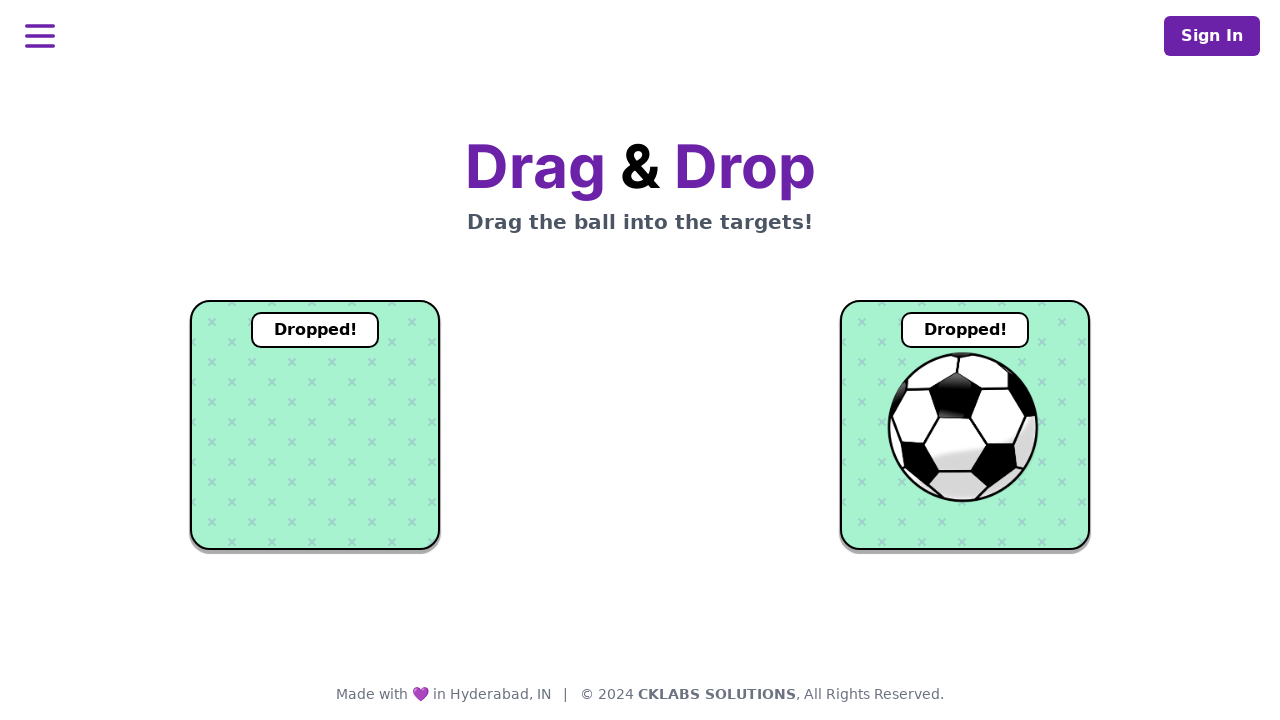